Navigates to a book catalog website and verifies that book listings with titles, prices, and star ratings are displayed on the page.

Starting URL: https://books.toscrape.com/

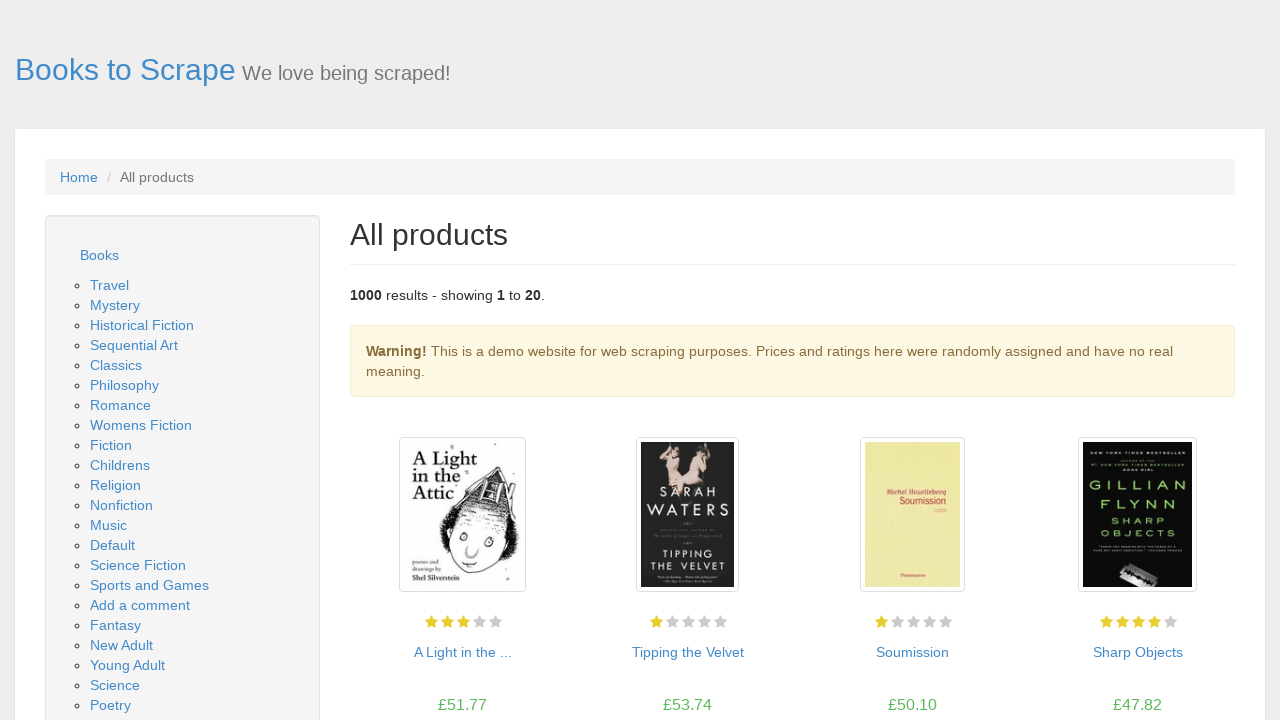

Navigated to books.toscrape.com
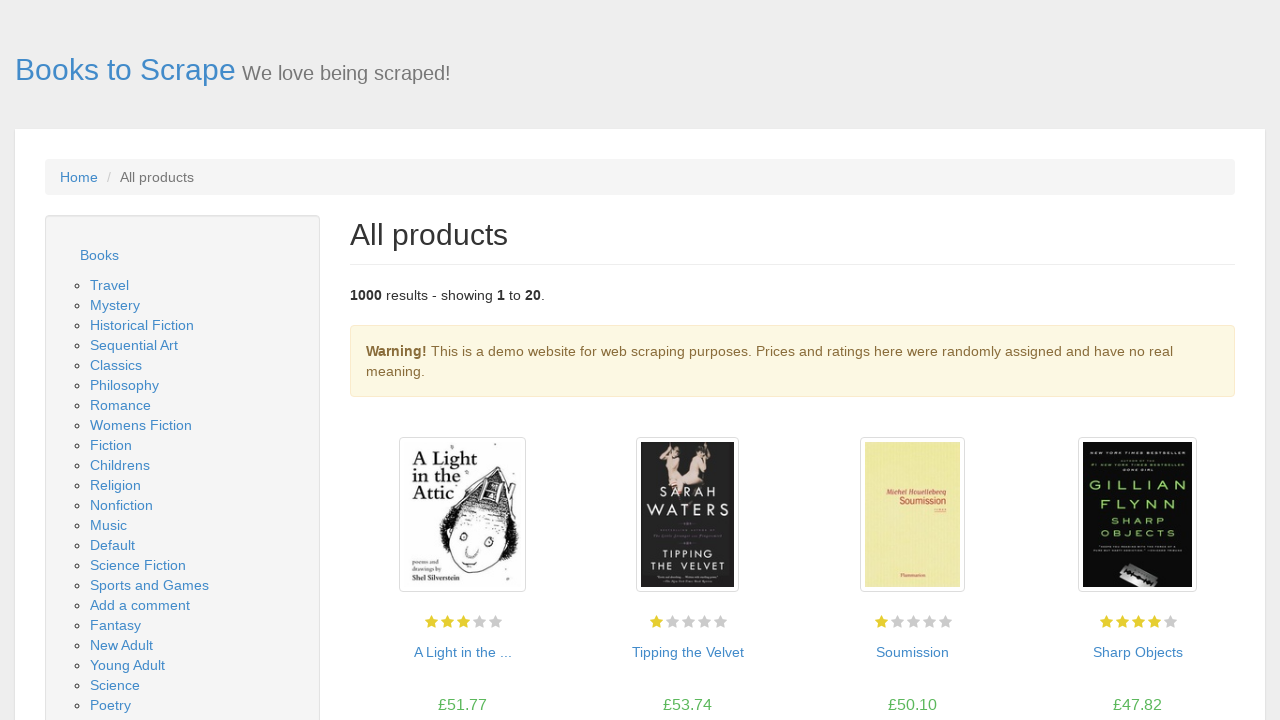

Book titles loaded and visible
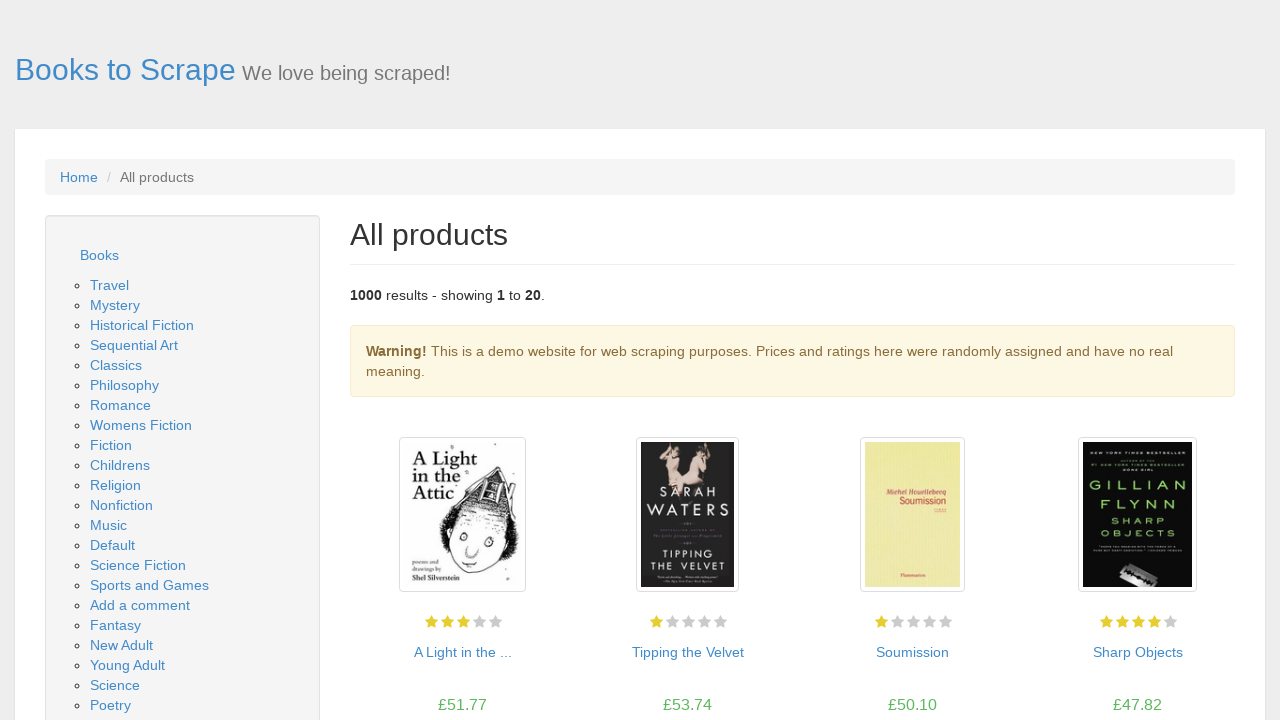

Book prices loaded and visible
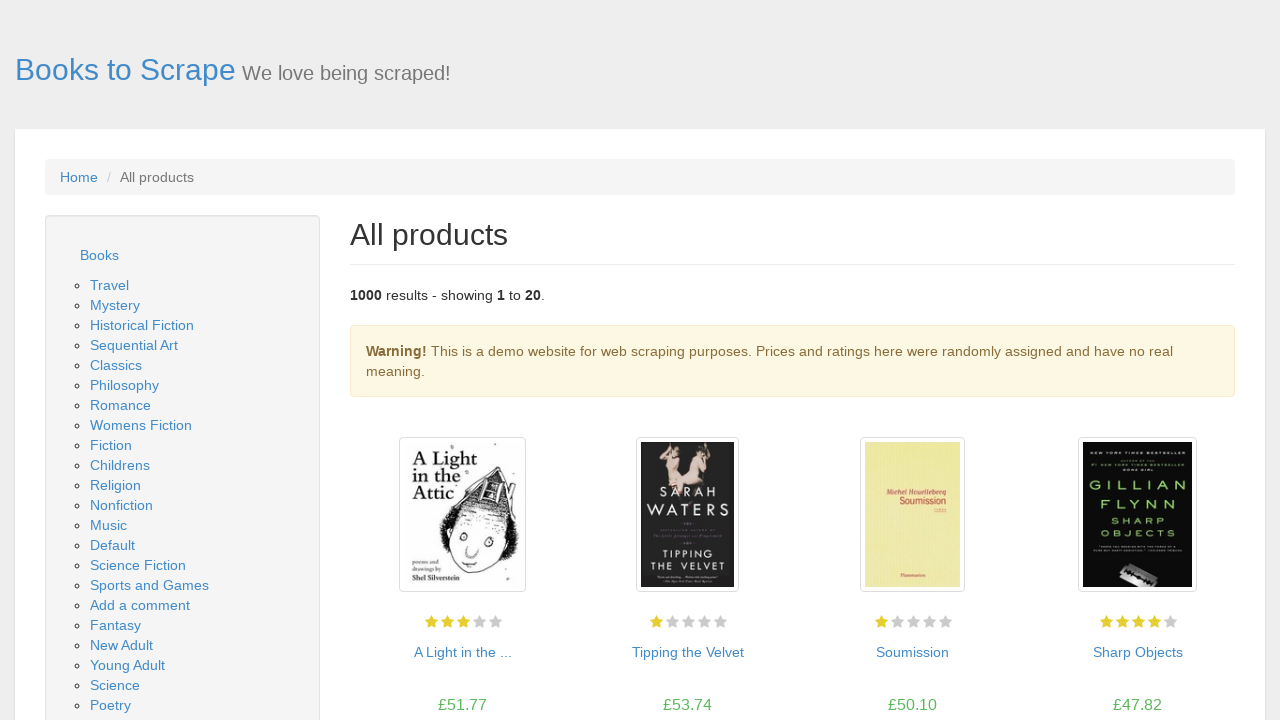

Book star ratings loaded and visible
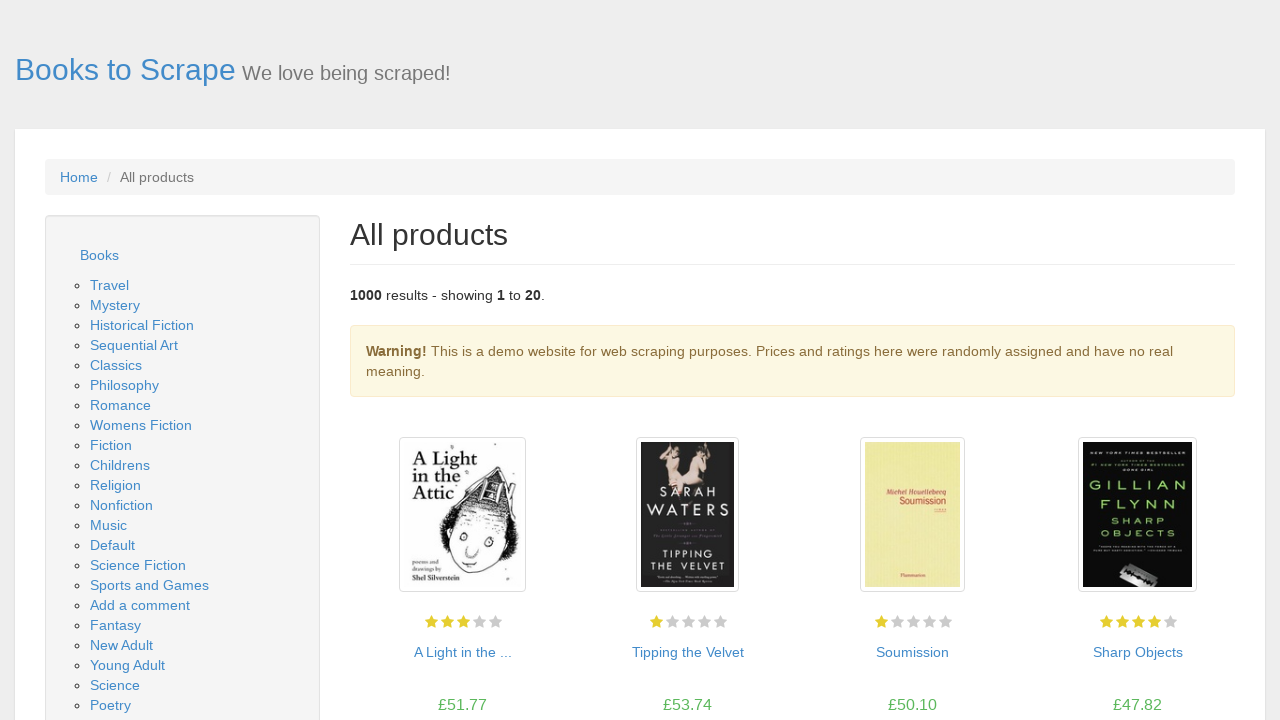

Clicked on the first book to navigate to product page at (462, 652) on article:first-child h3 a
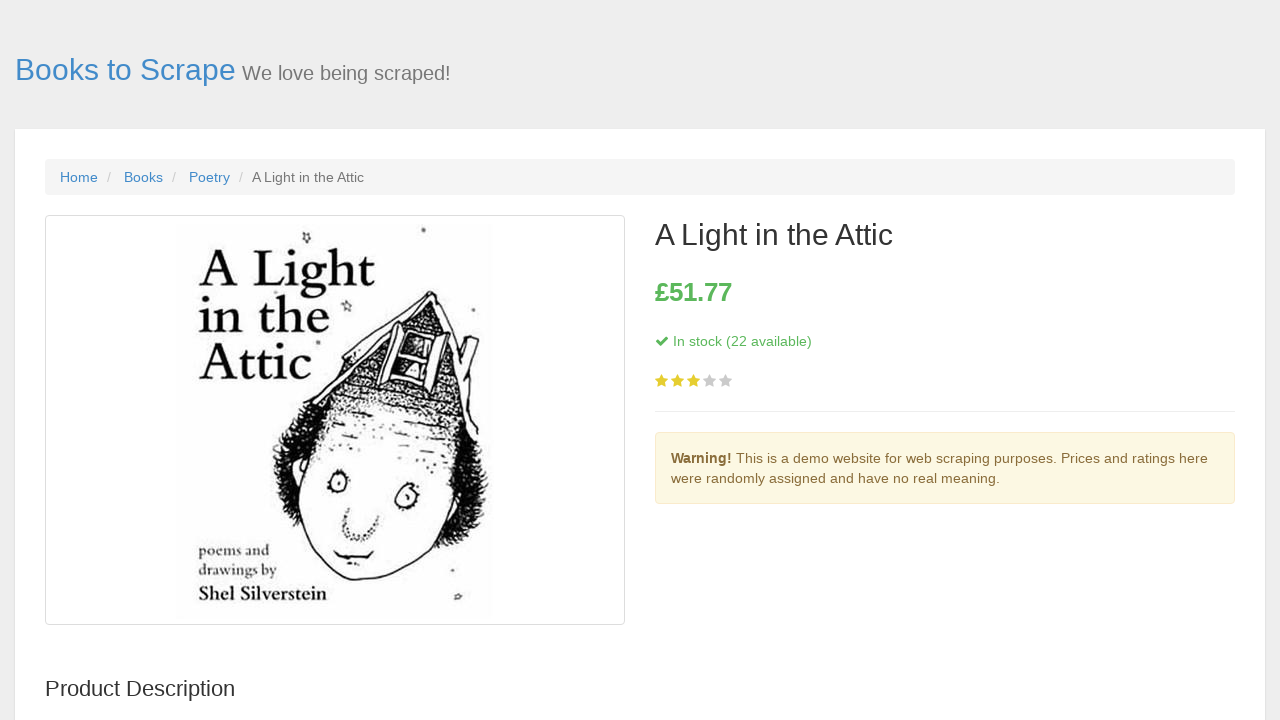

Product page loaded successfully
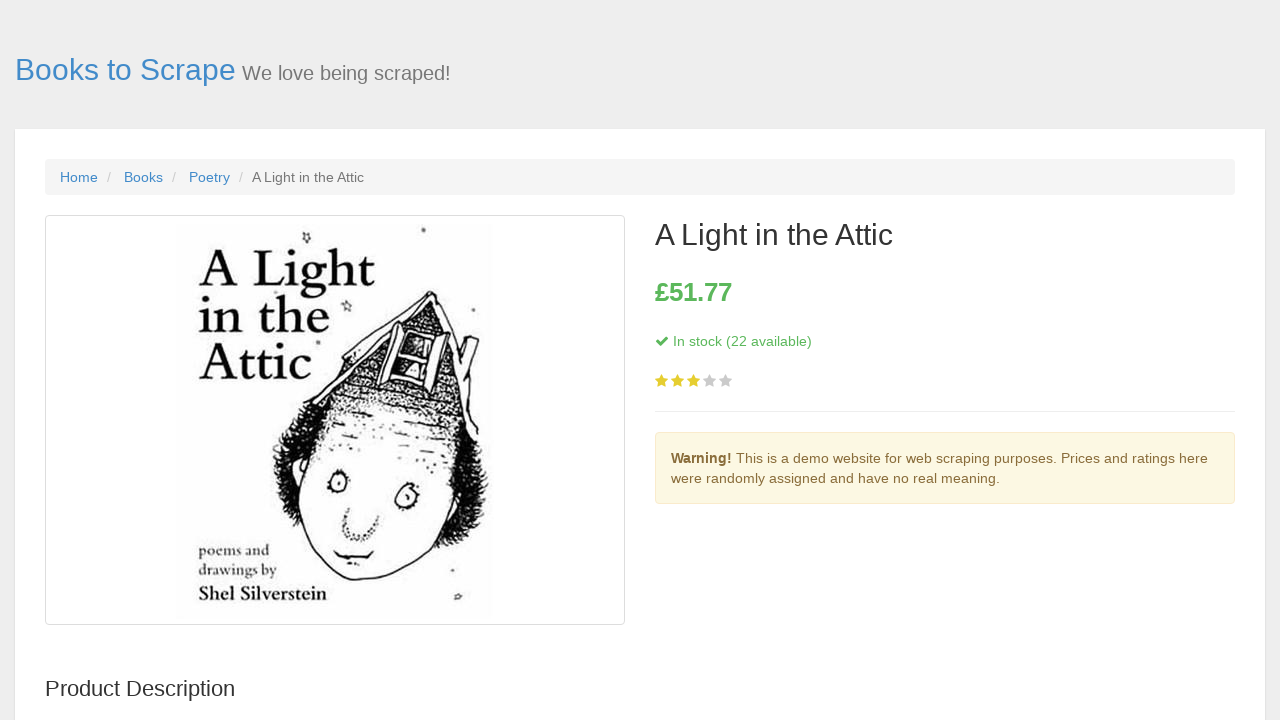

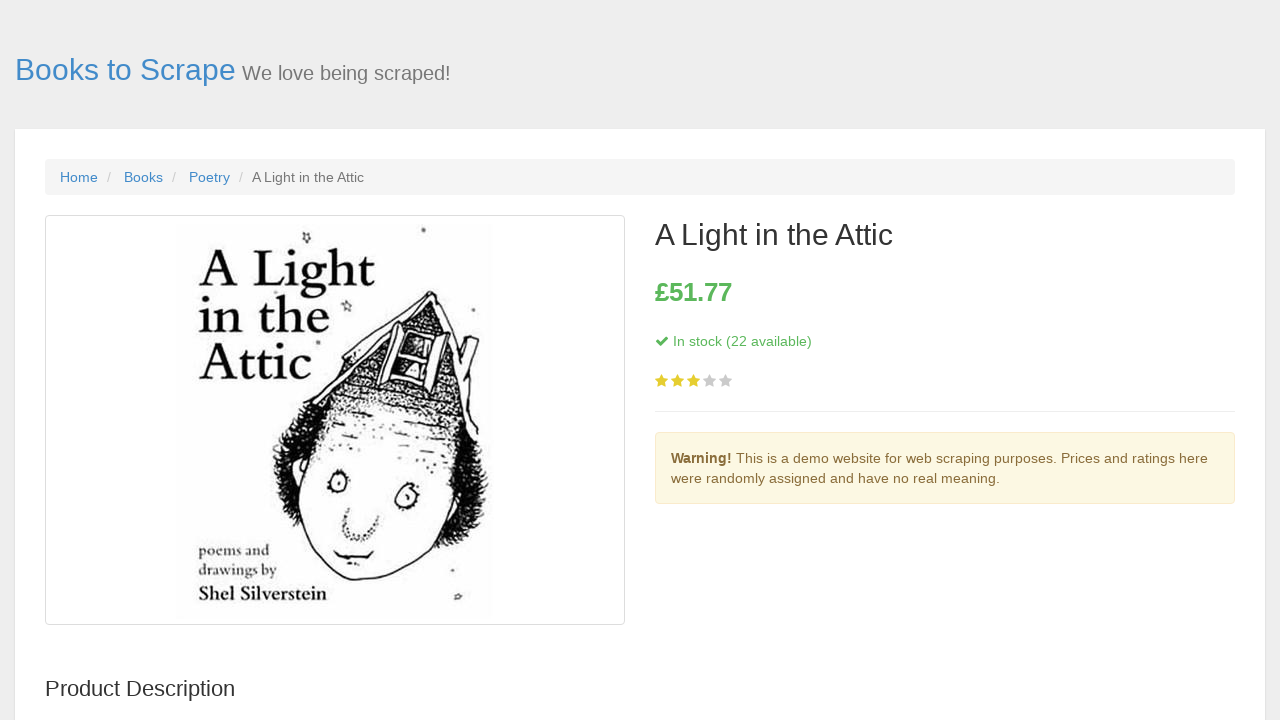